Tests that the fabricante field accepts numeric input

Starting URL: https://carros-crud.vercel.app/

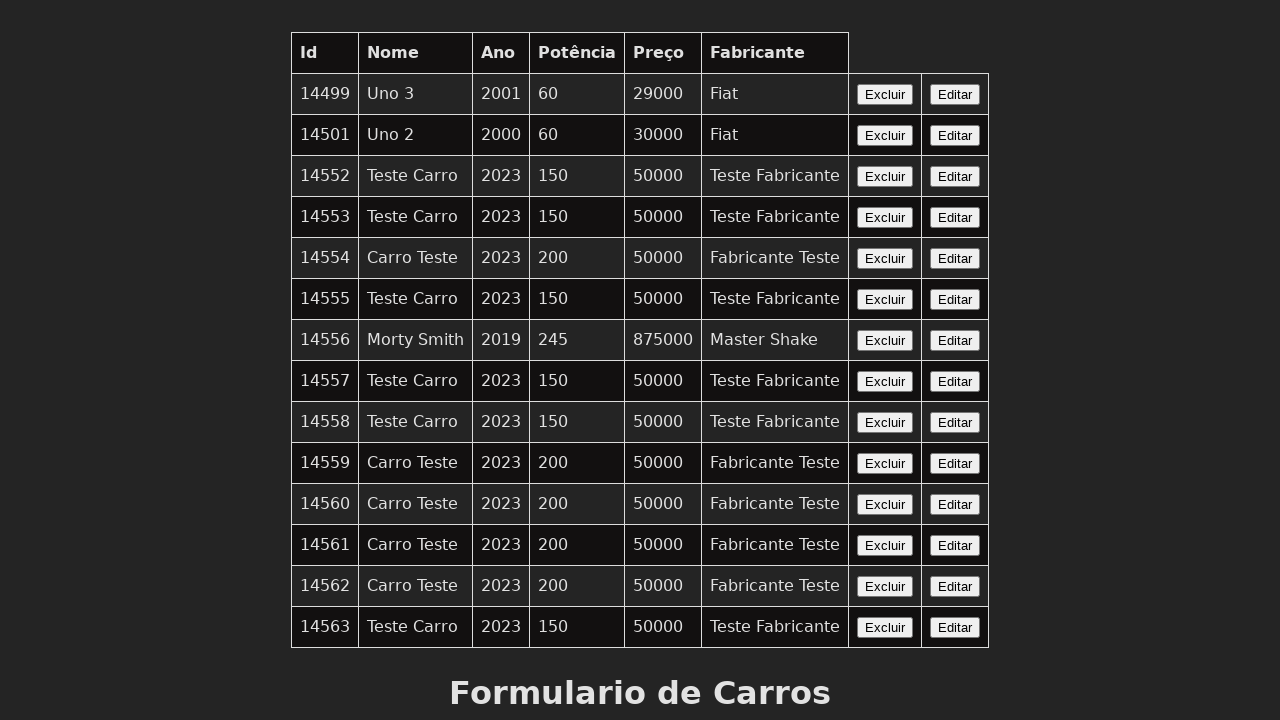

Filled fabricante field with numeric value '123' to test string validation on input[name='fabricante']
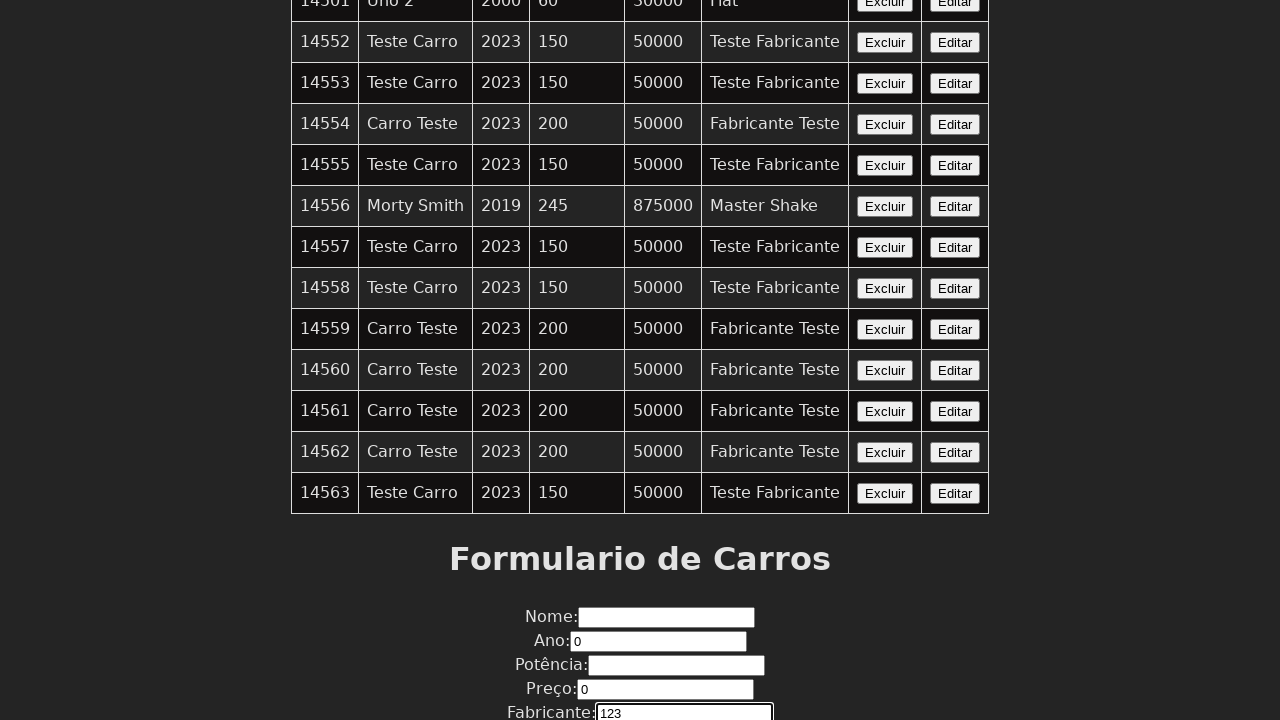

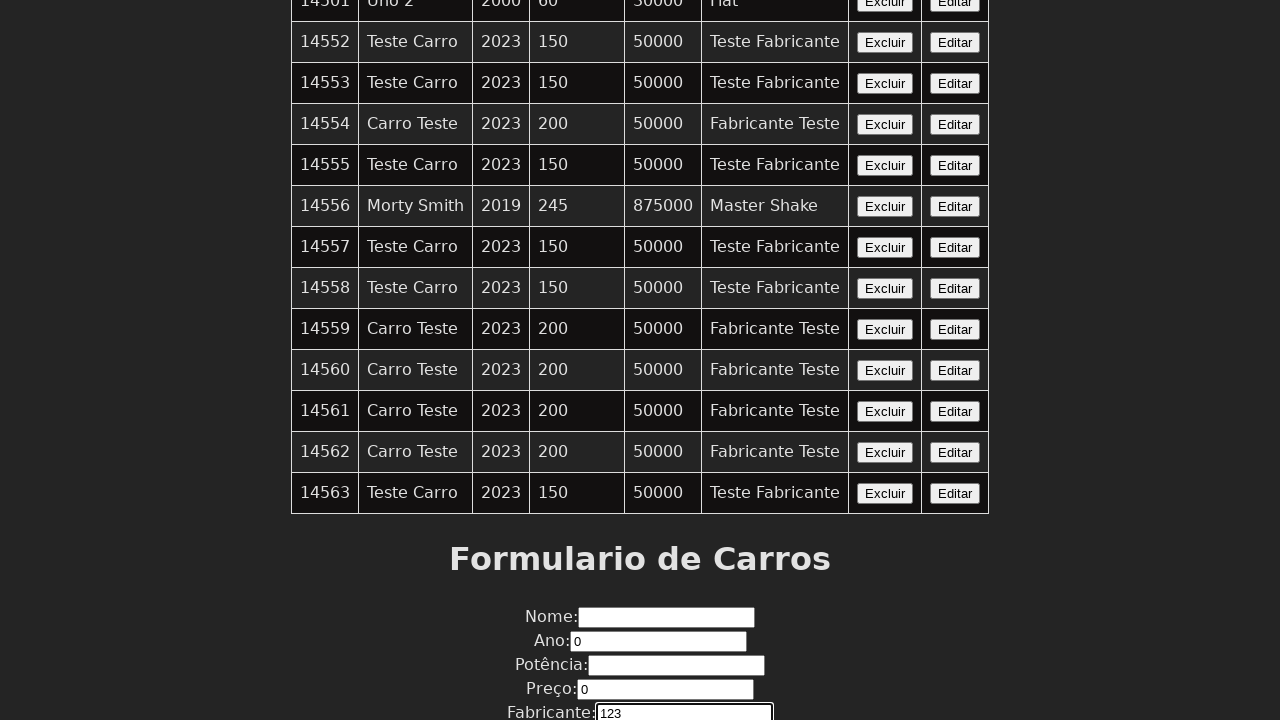